Tests multiple window/tab handling by clicking on multiple "Try it Yourself" links on W3Schools and switching between the opened windows

Starting URL: https://www.w3schools.com/js/js_popup.asp

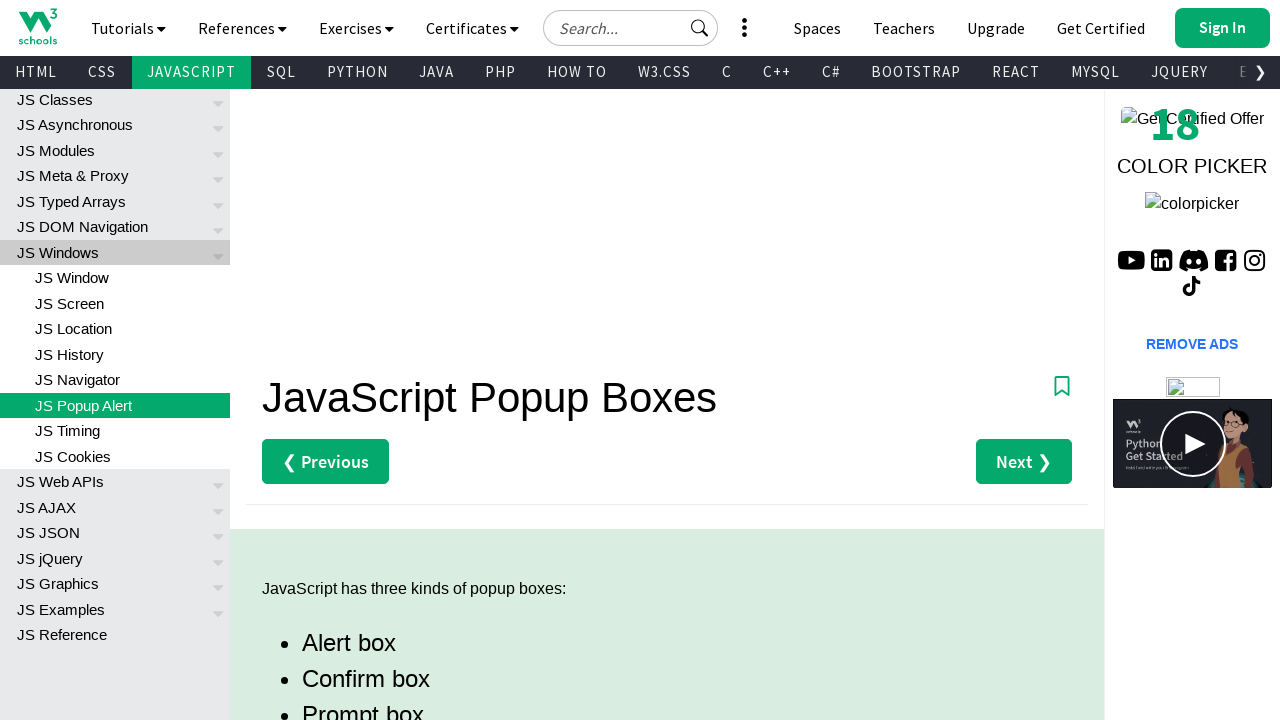

Clicked alert example 'Try it Yourself' link at (334, 360) on (//a[text()='Try it Yourself »'])[1]
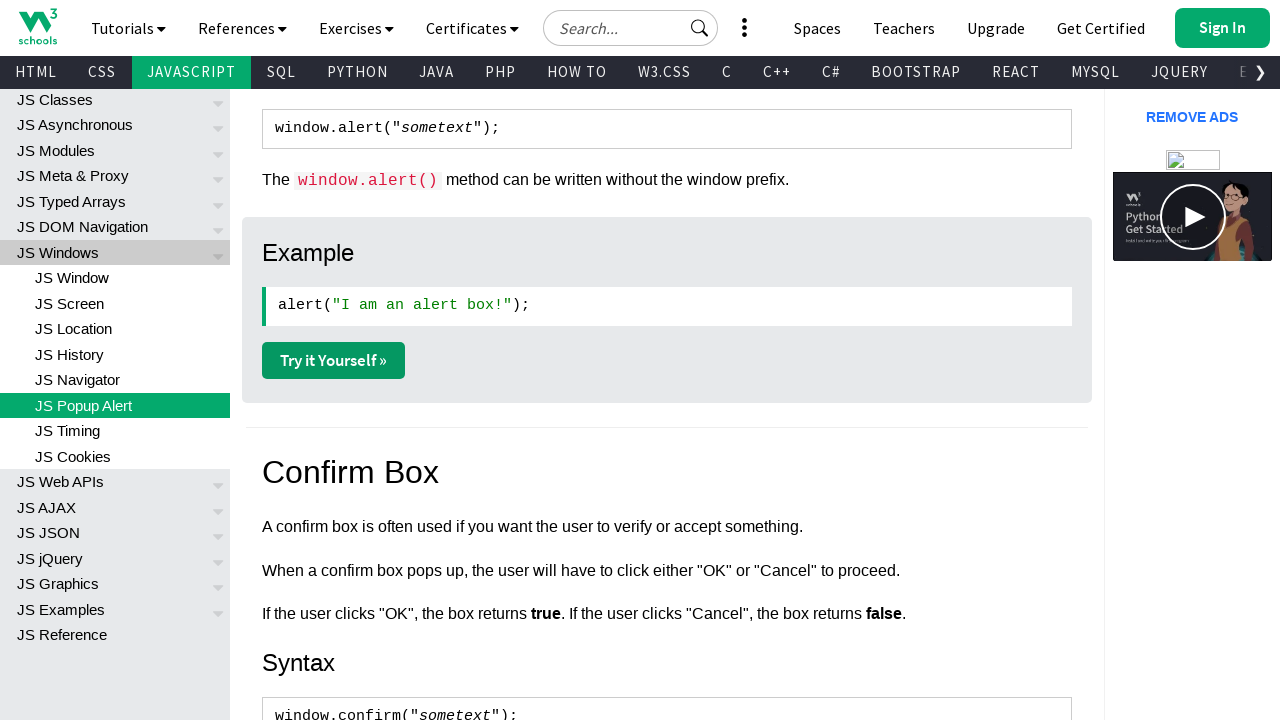

Clicked confirm example 'Try it Yourself' link at (334, 361) on (//a[text()='Try it Yourself »'])[2]
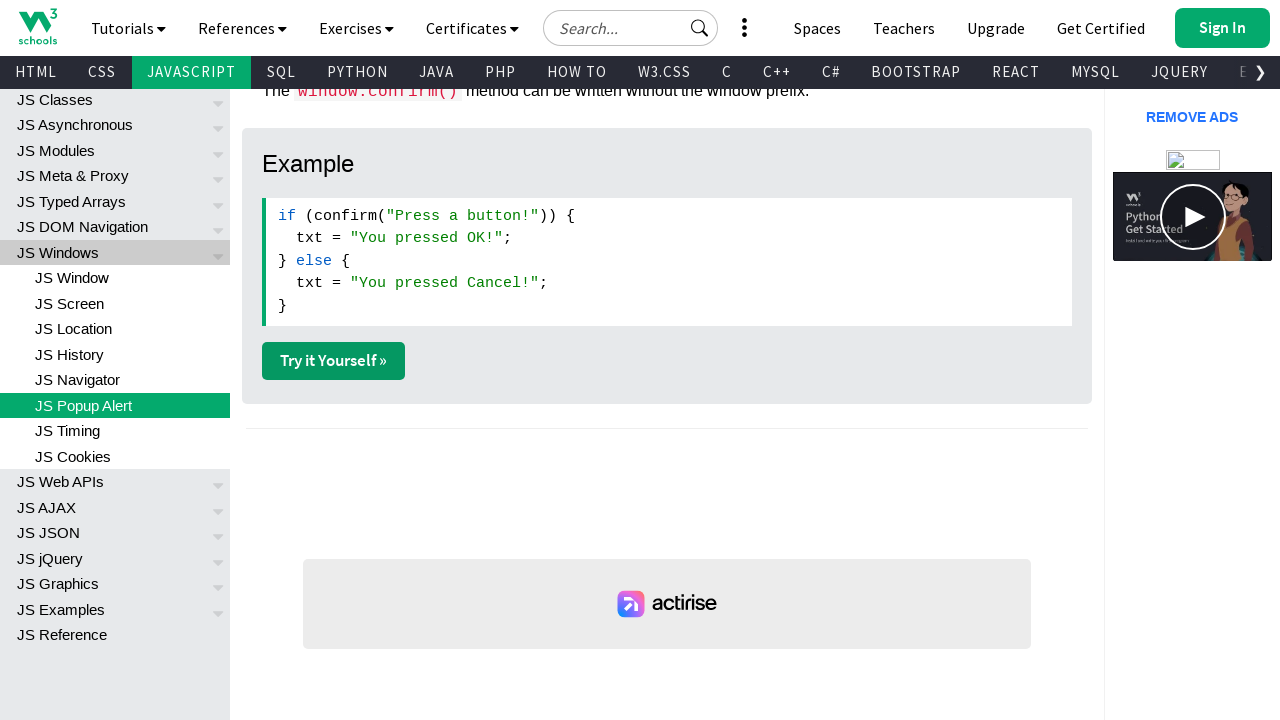

Clicked prompt example 'Try it Yourself' link at (334, 361) on (//a[text()='Try it Yourself »'])[3]
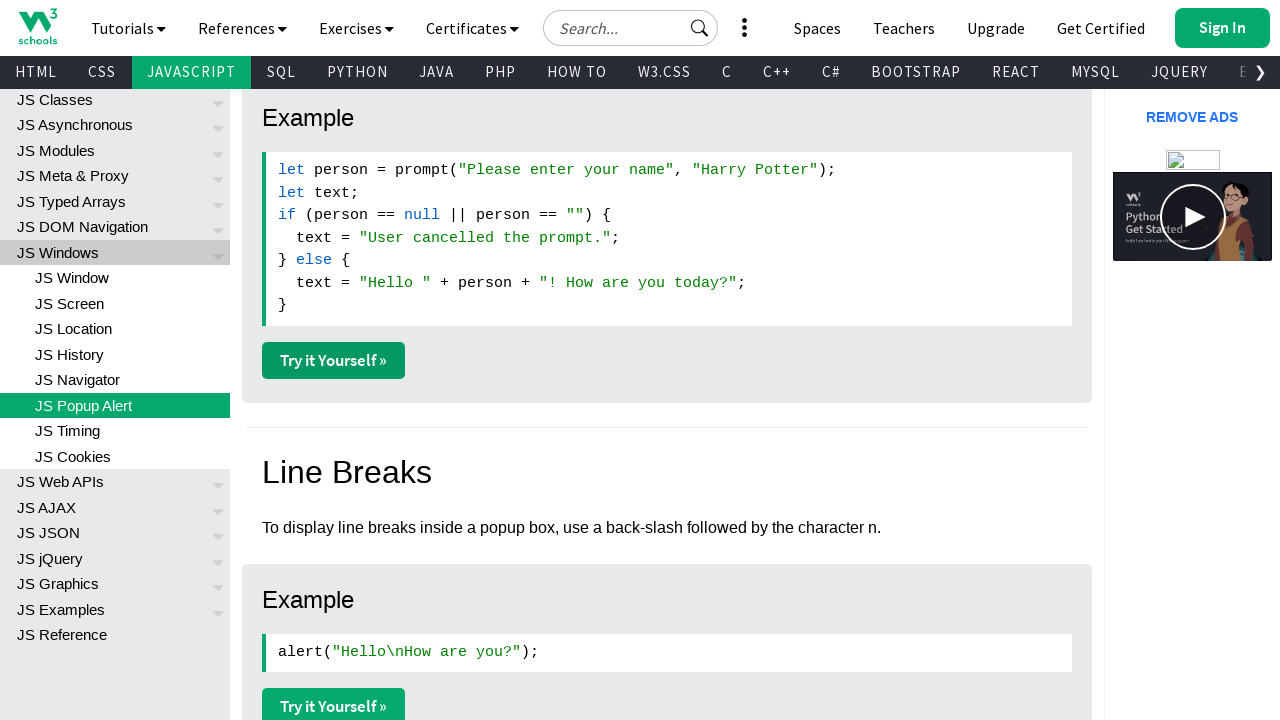

Clicked line break example 'Try it Yourself' link at (334, 702) on (//a[text()='Try it Yourself »'])[4]
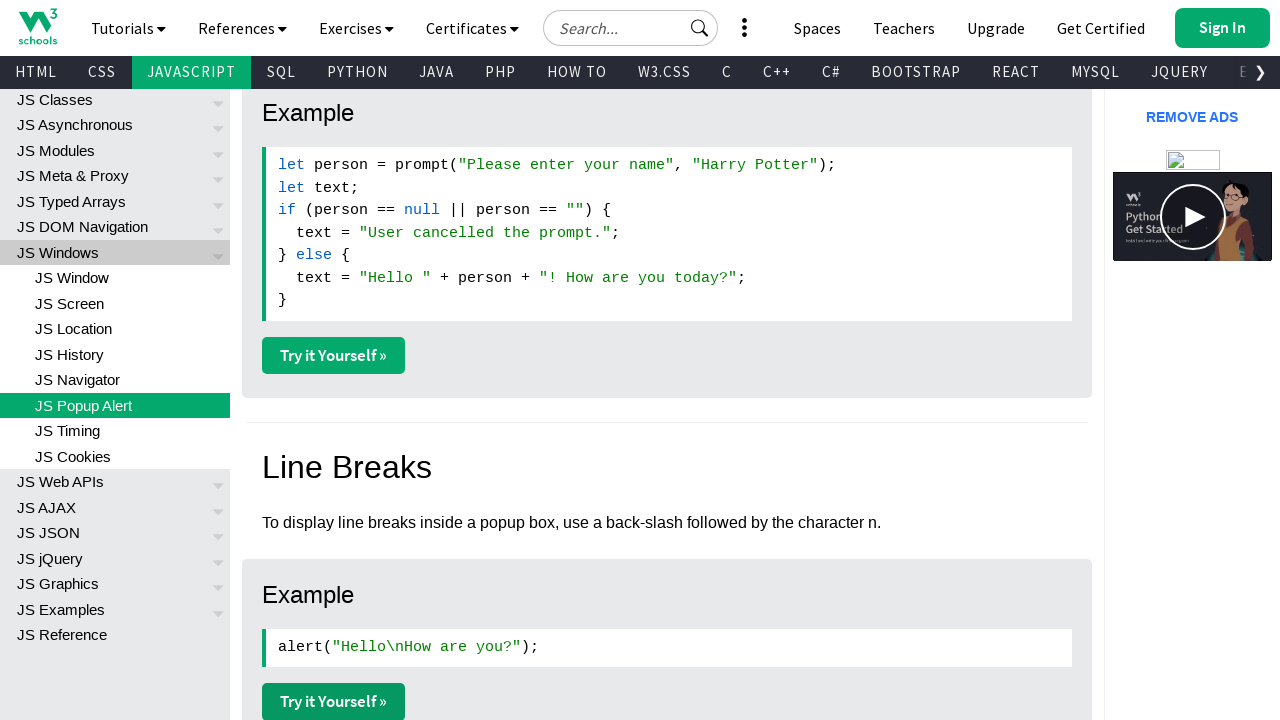

Retrieved all open pages/tabs from context
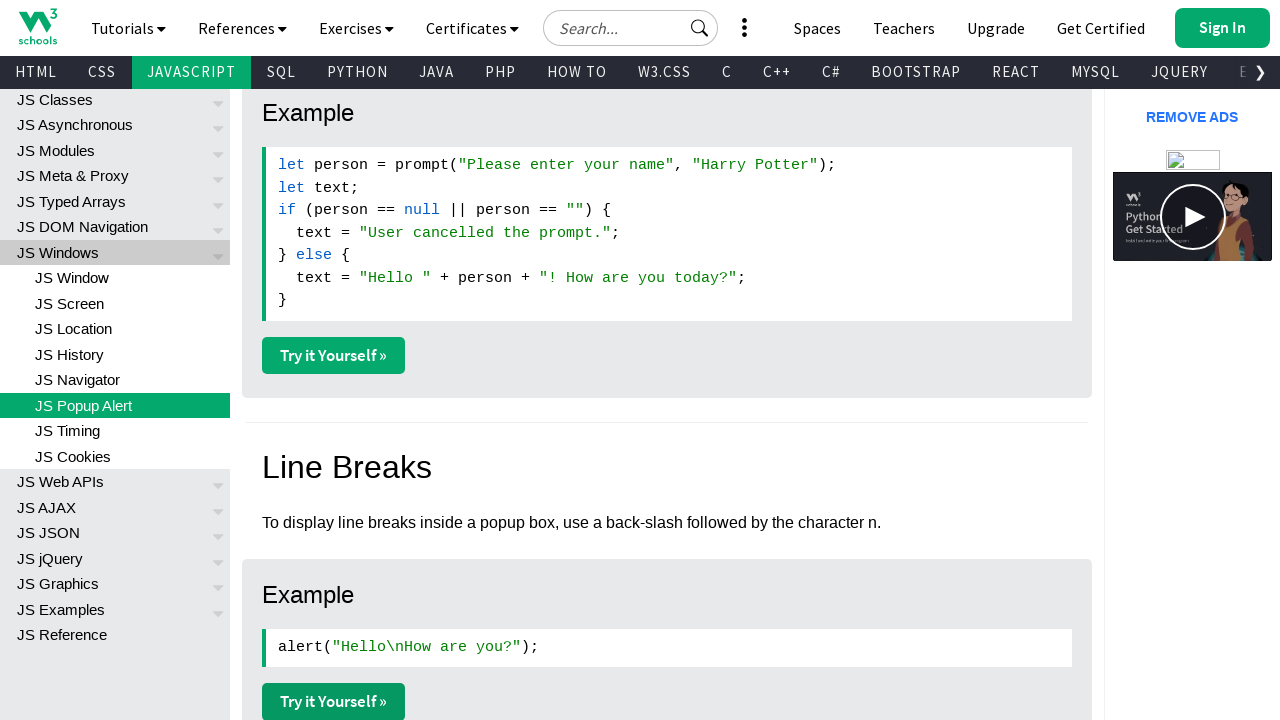

Brought page 0 to front
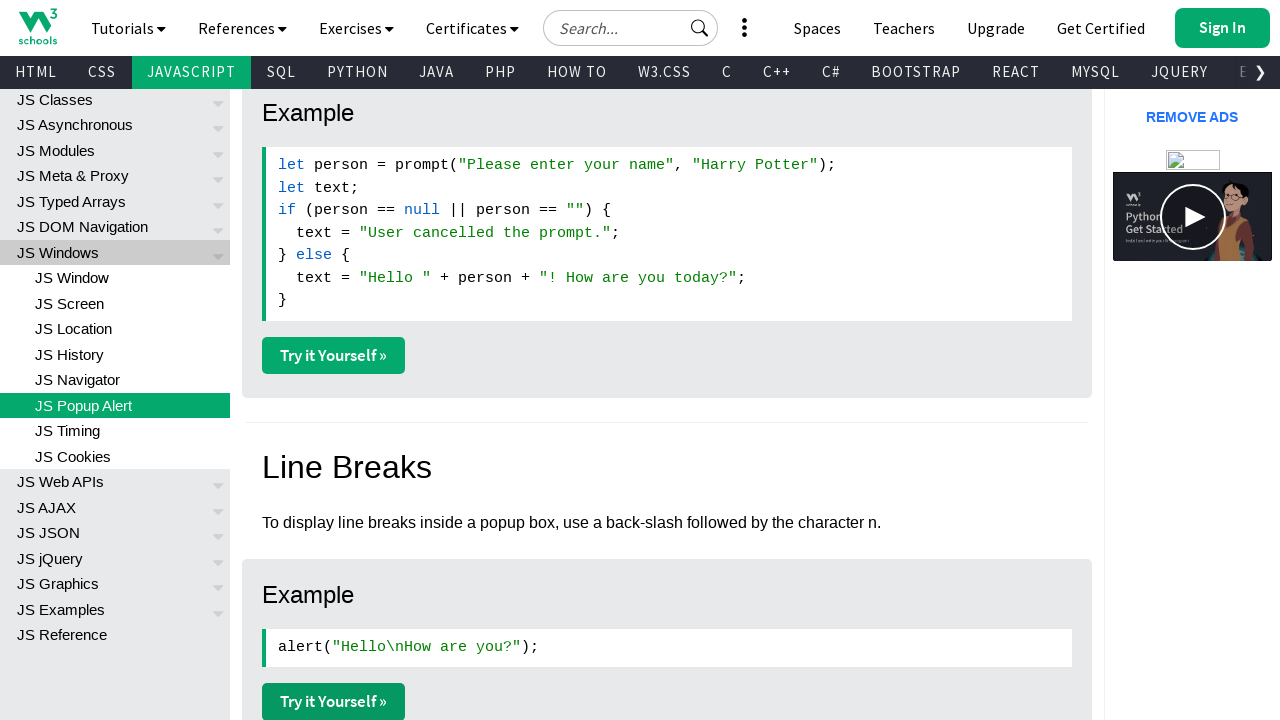

Page 0 loaded successfully (domcontentloaded state)
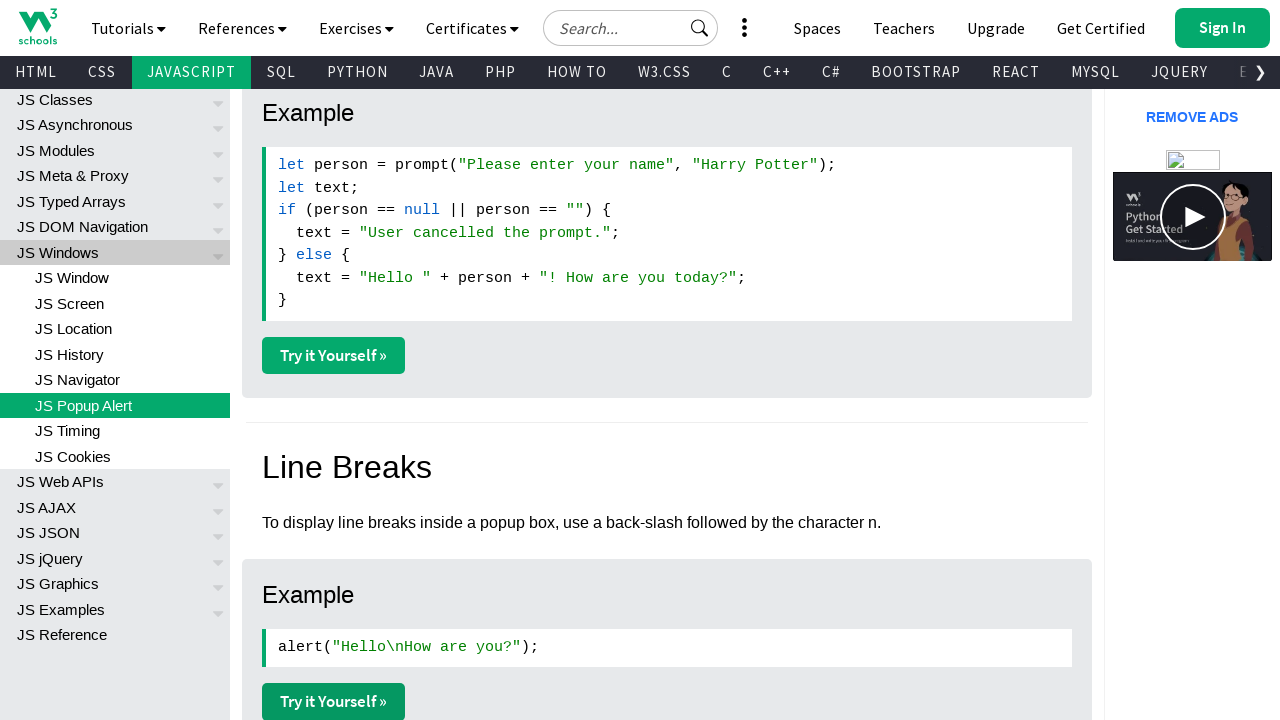

Brought page 1 to front
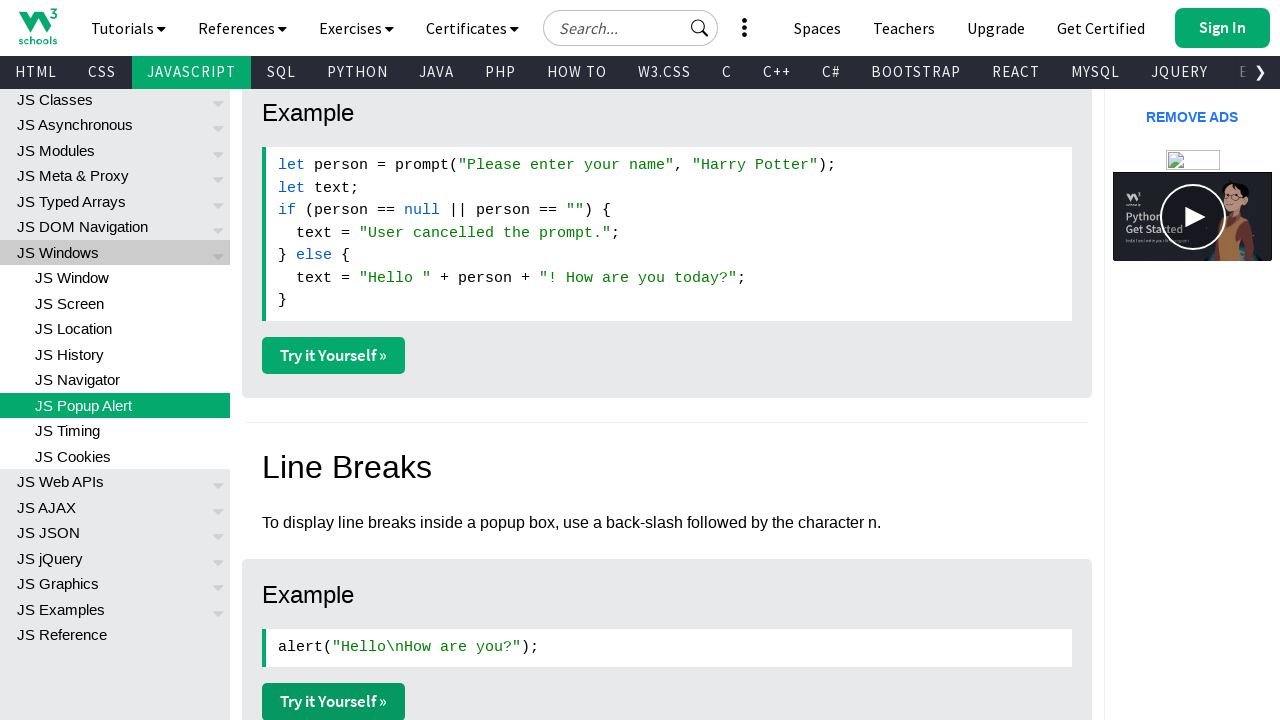

Page 1 loaded successfully (domcontentloaded state)
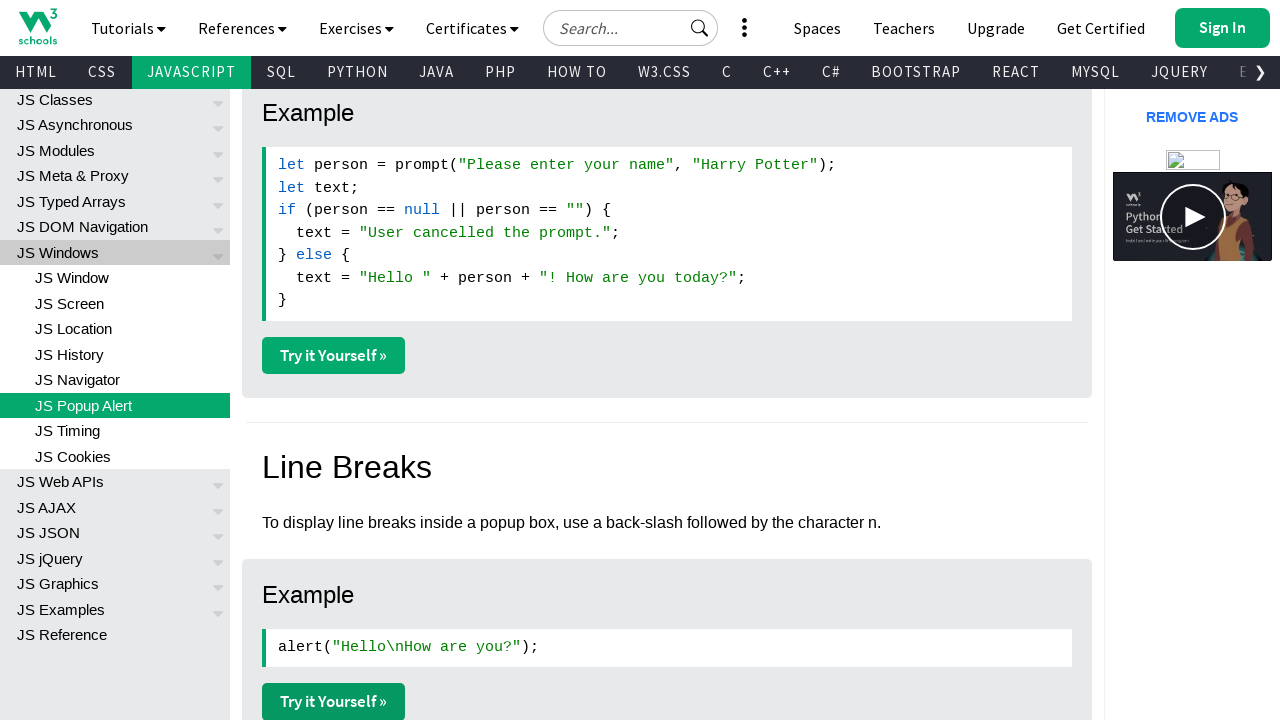

Brought page 2 to front
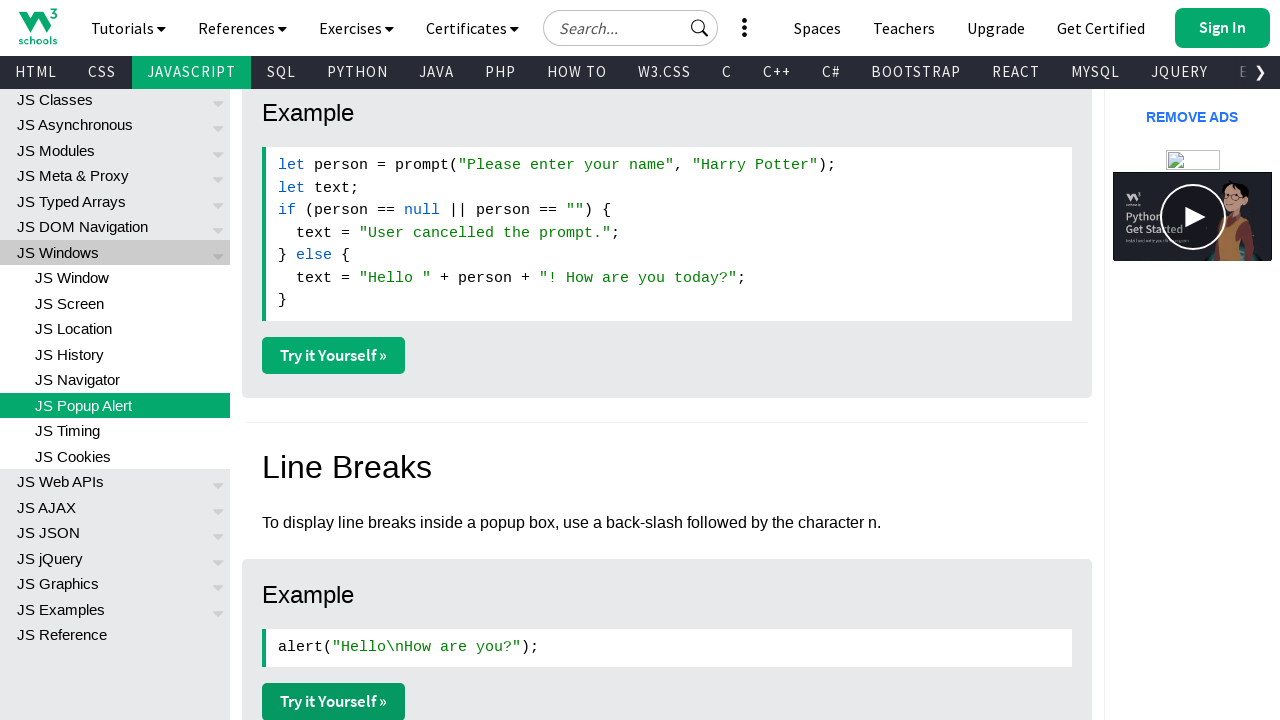

Page 2 loaded successfully (domcontentloaded state)
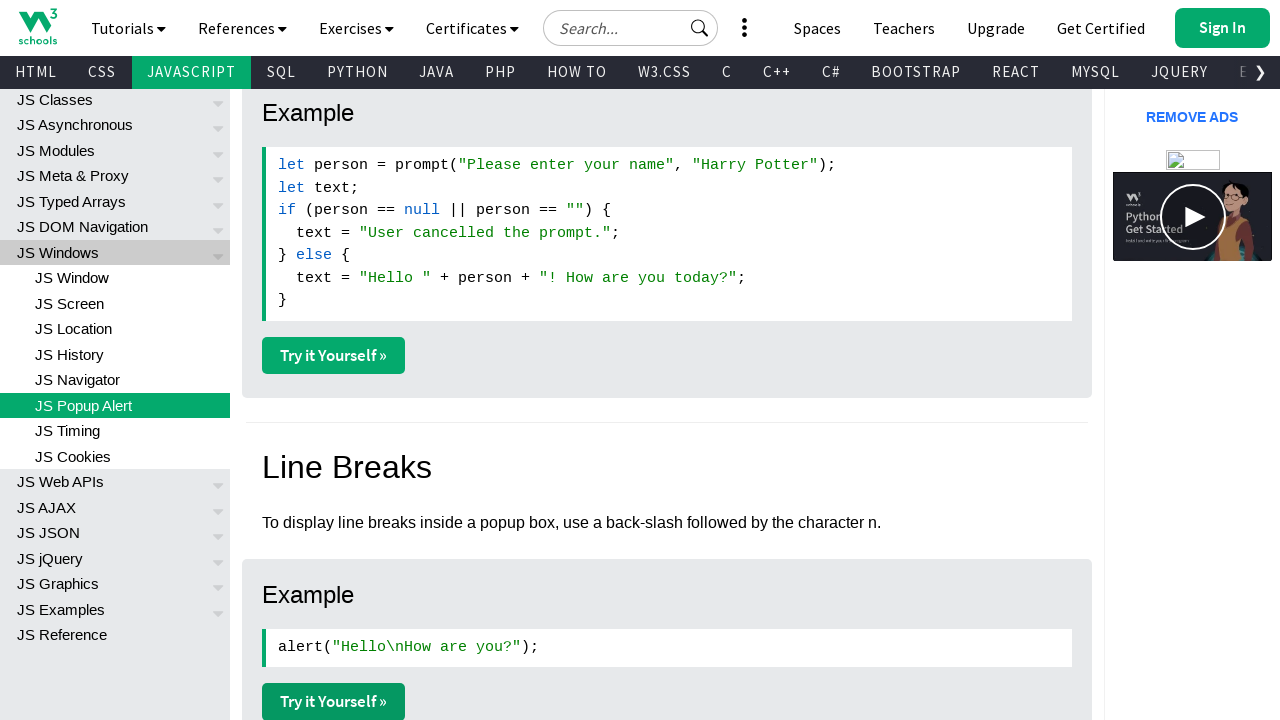

Brought page 3 to front
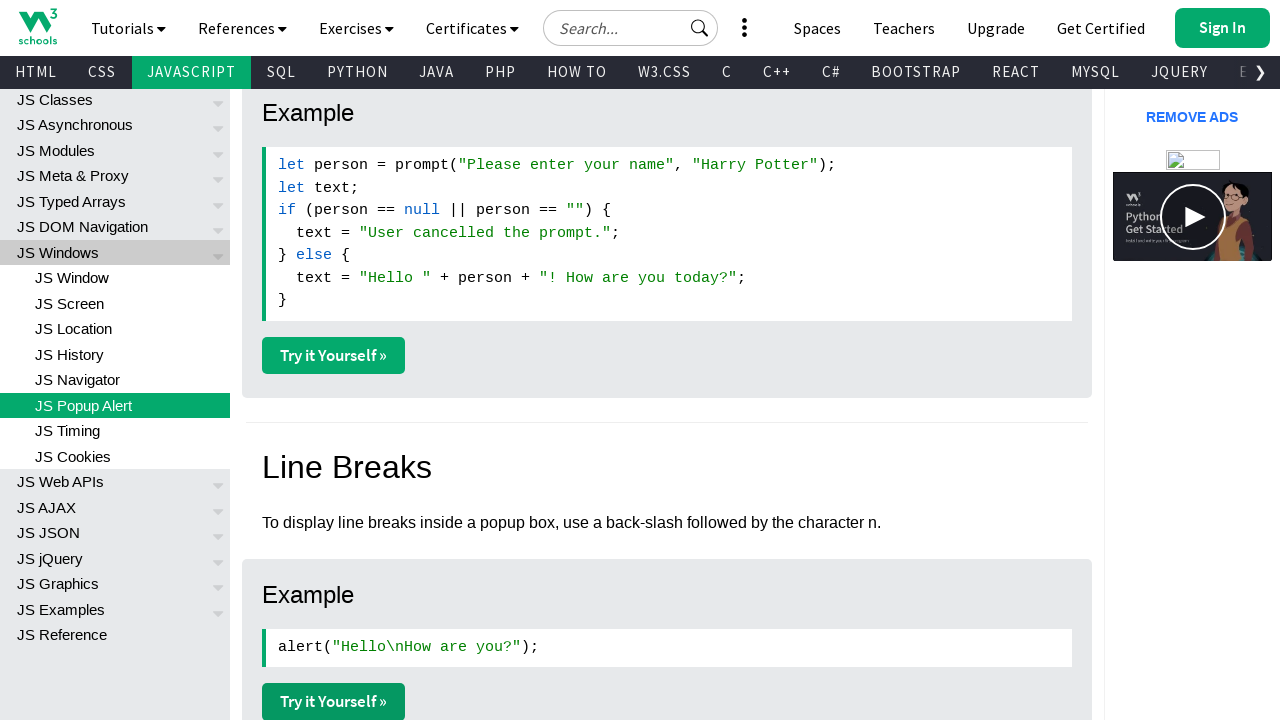

Page 3 loaded successfully (domcontentloaded state)
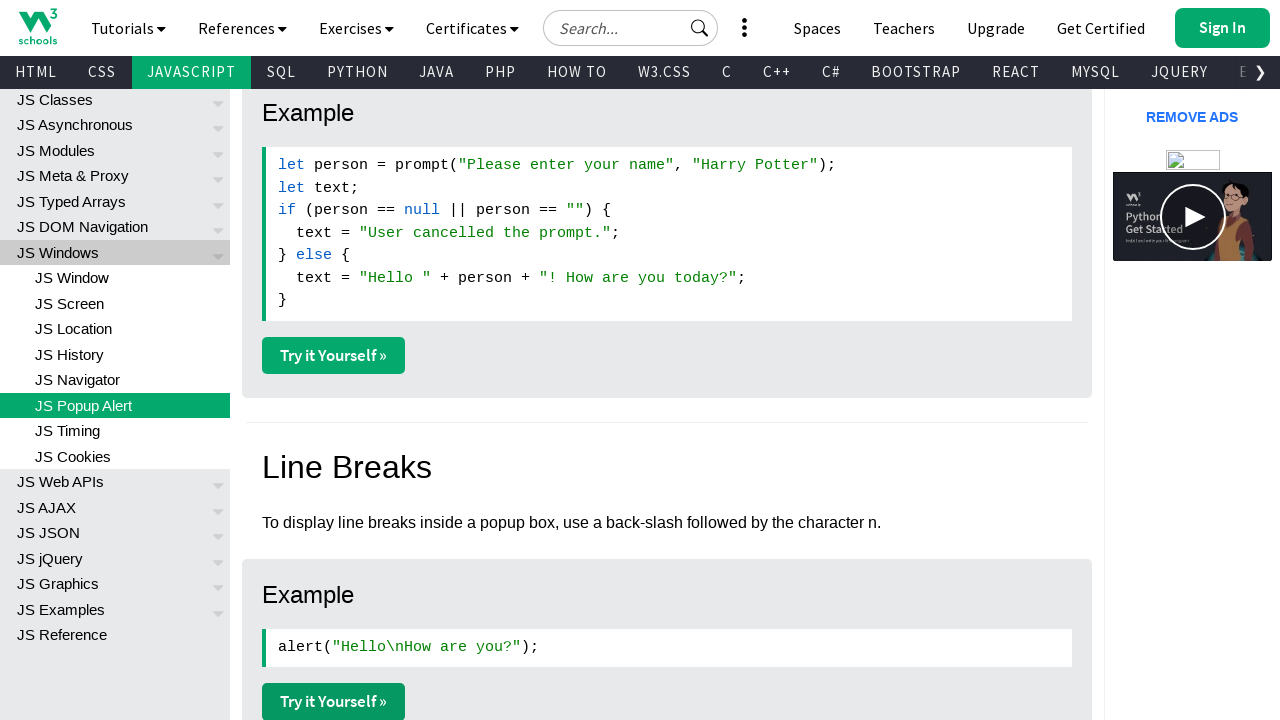

Brought page 4 to front
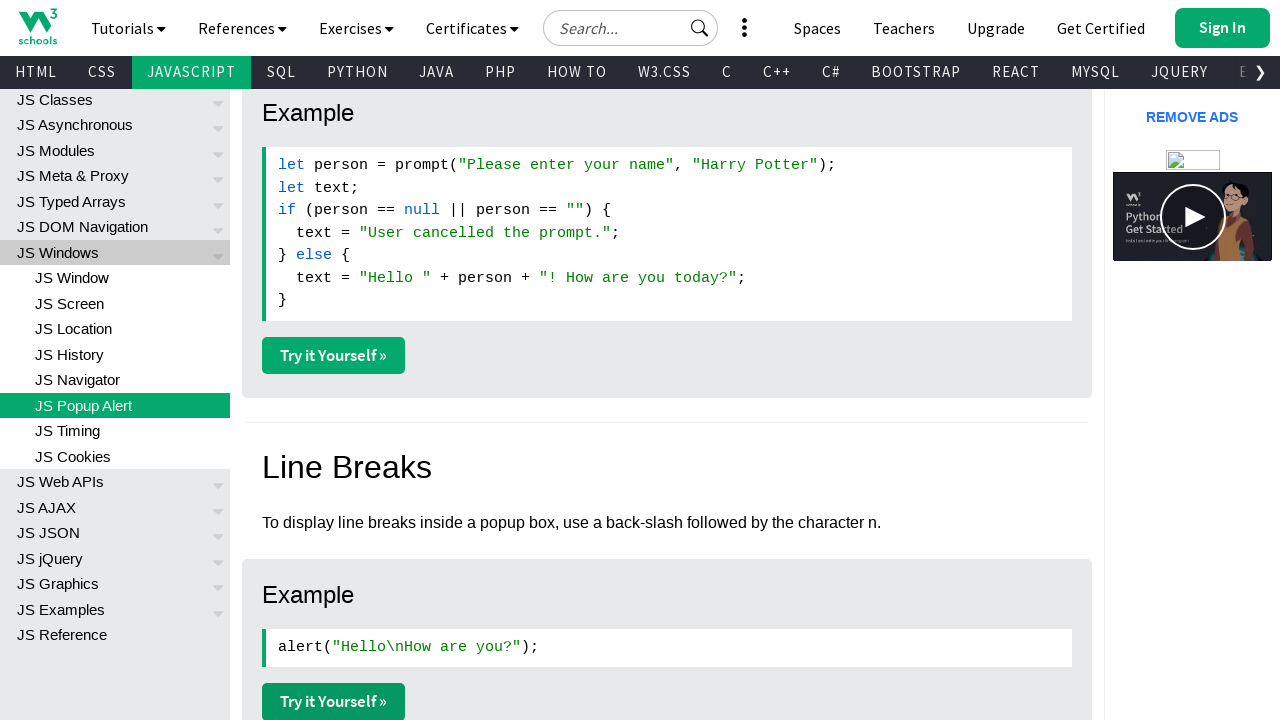

Page 4 loaded successfully (domcontentloaded state)
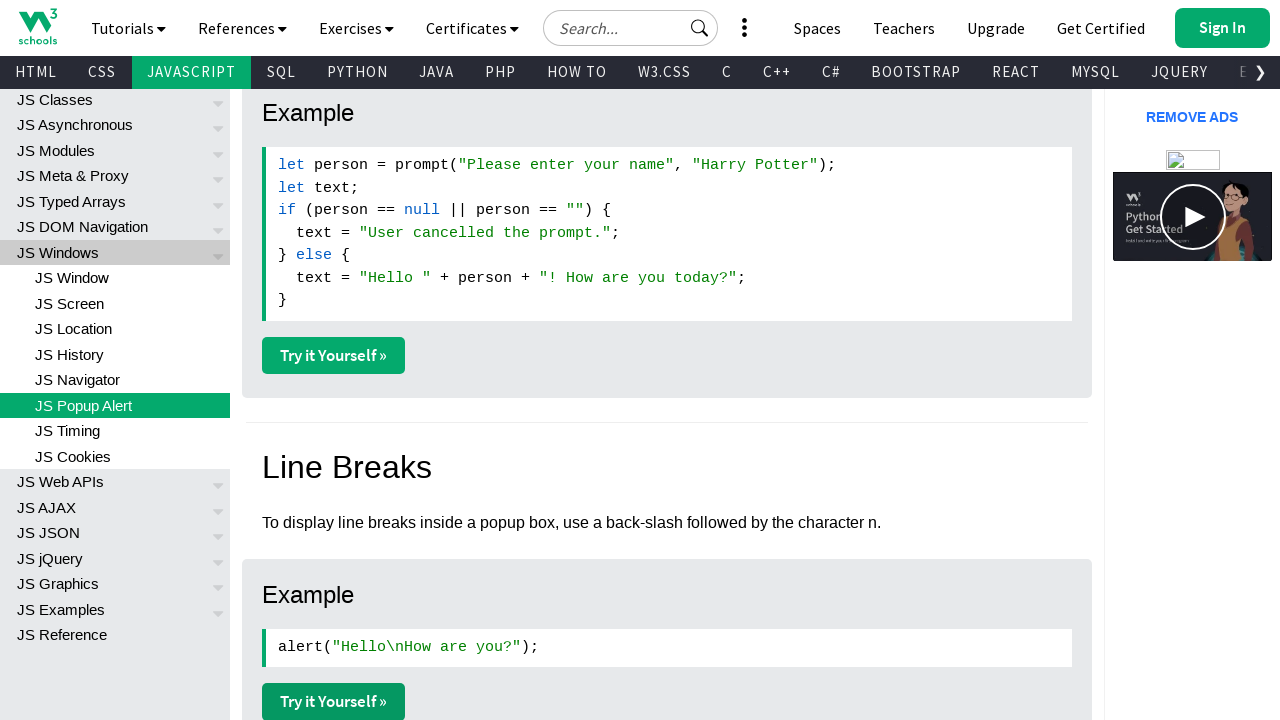

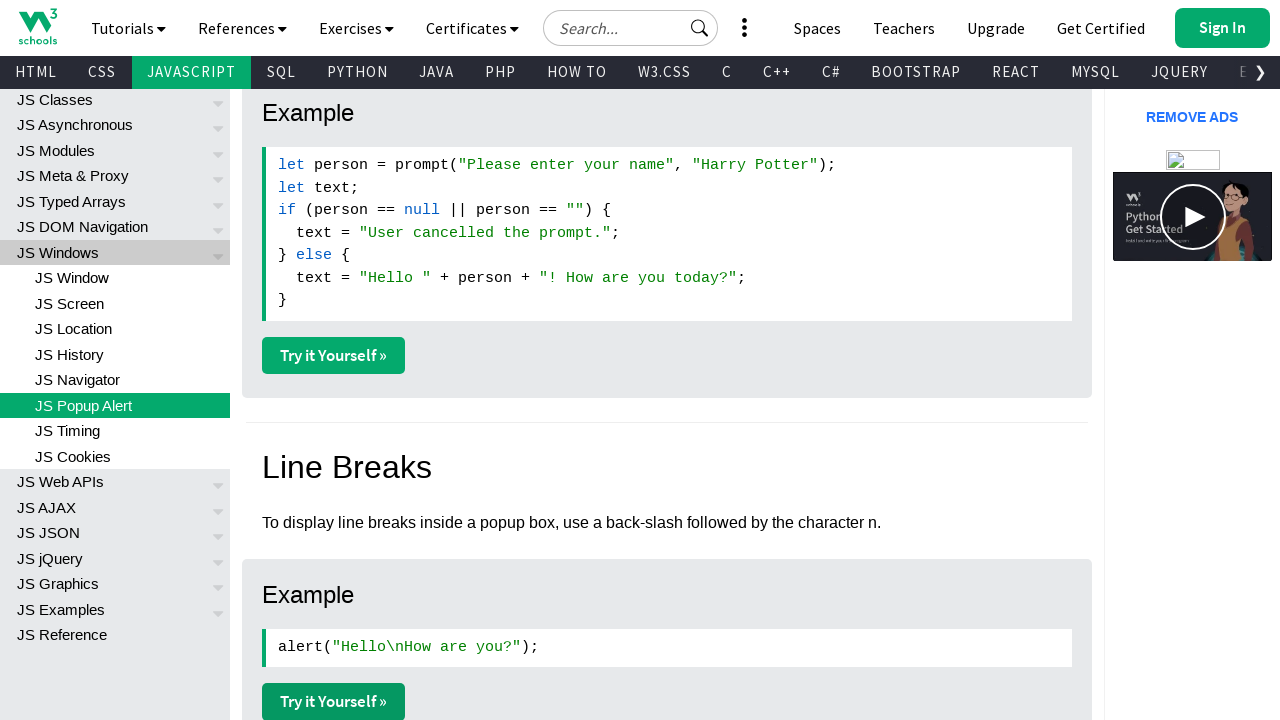